Tests that a JavaScript prompt dialog can receive input and the entered value is displayed on the page

Starting URL: https://the-internet.herokuapp.com/javascript_alerts

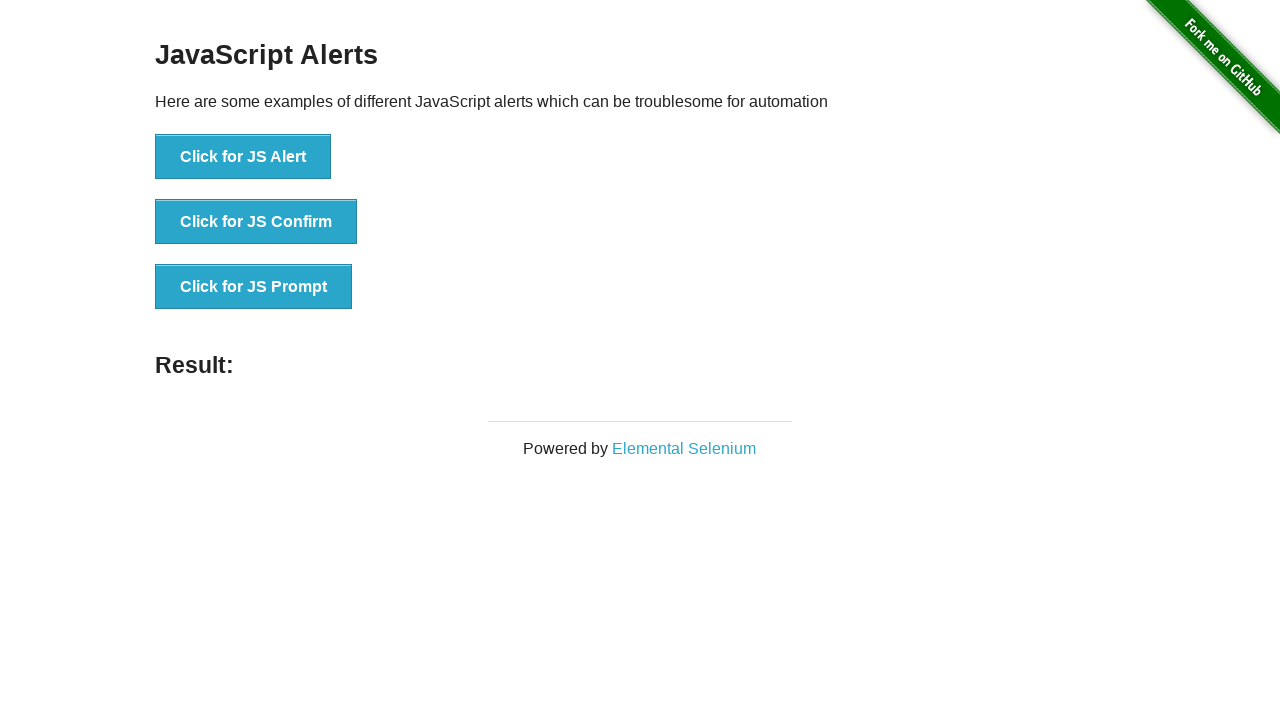

Set up dialog handler to accept prompt with 'welcome' text
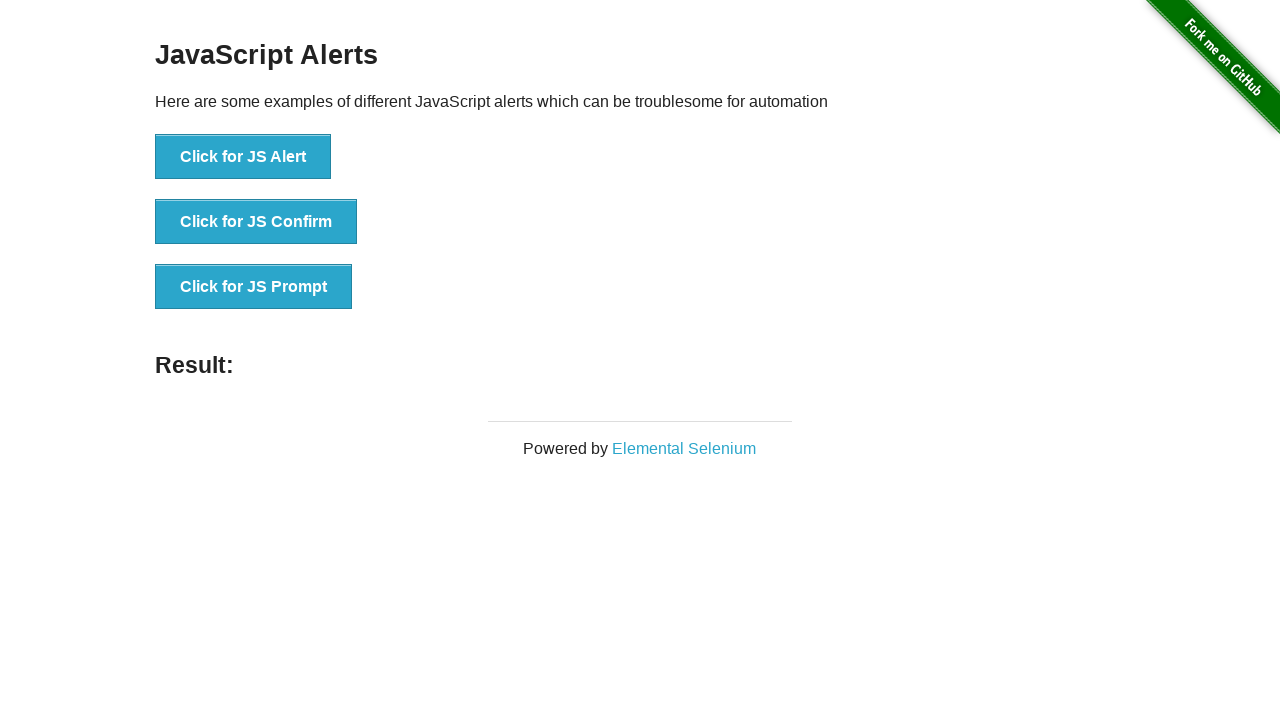

Waited for page header to load
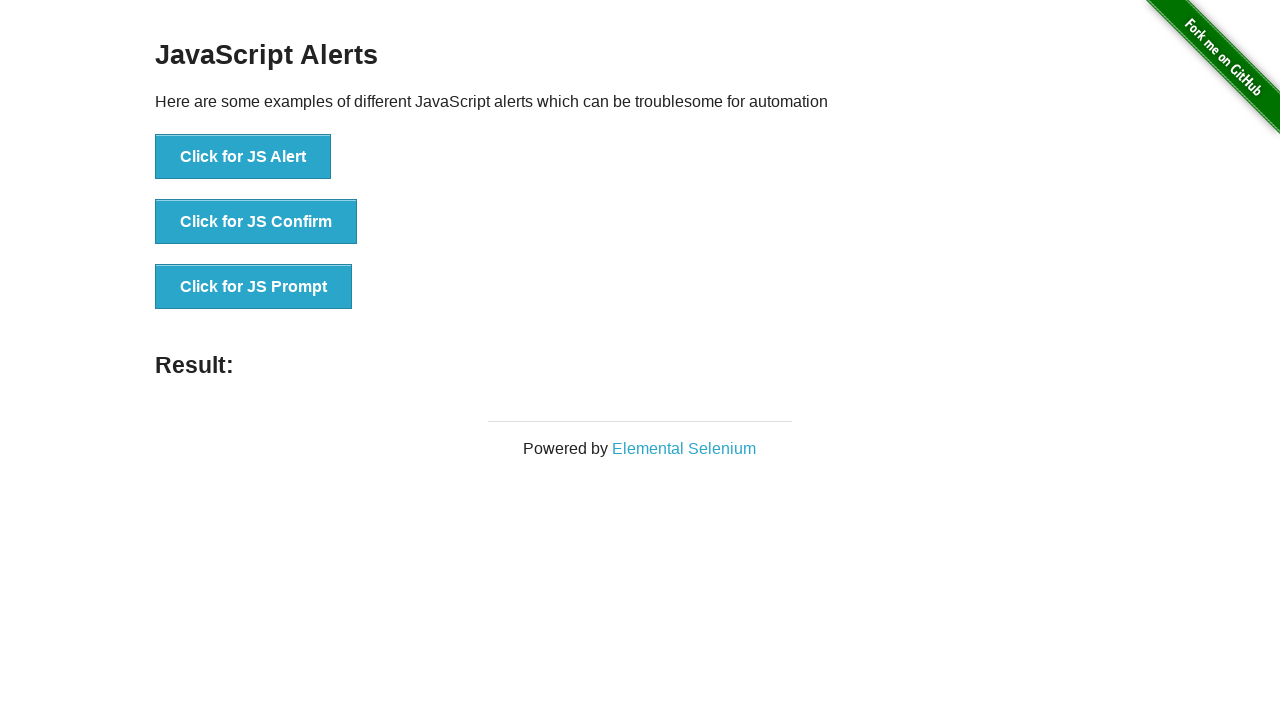

Verified page header contains 'JavaScript Alerts'
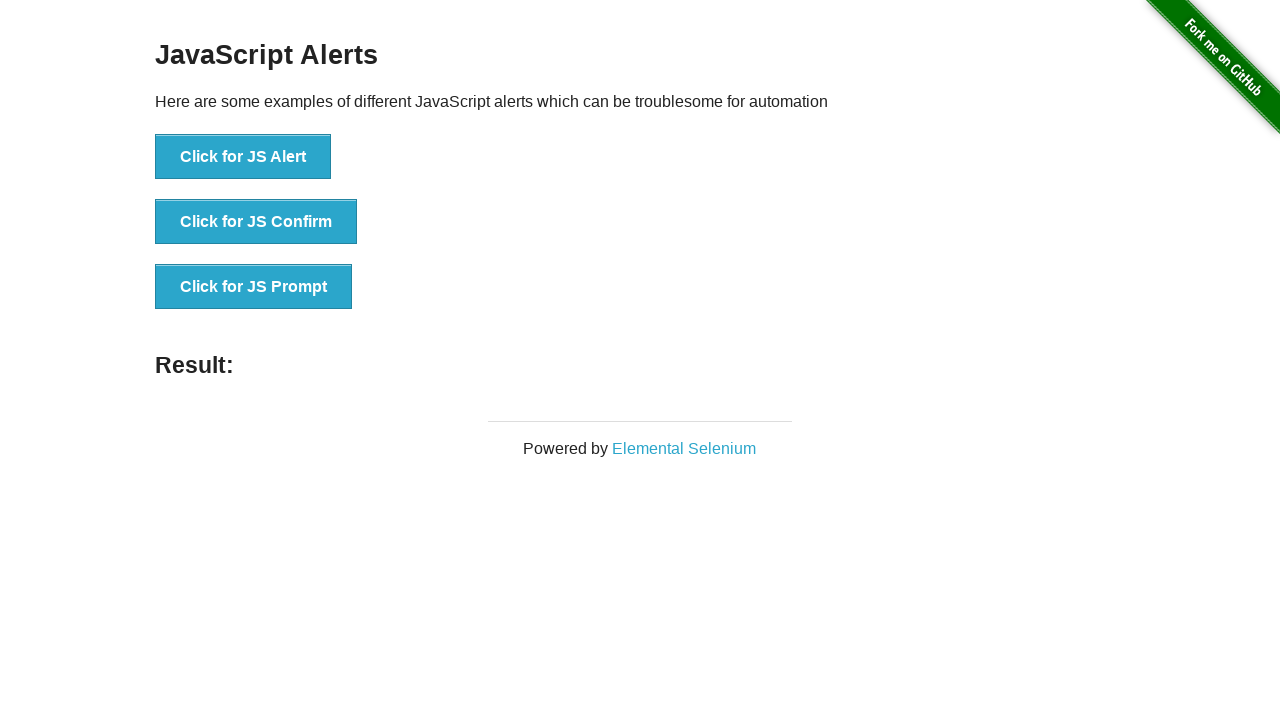

Clicked the JS Prompt button to trigger prompt dialog at (254, 287) on #content ul li button >> nth=2
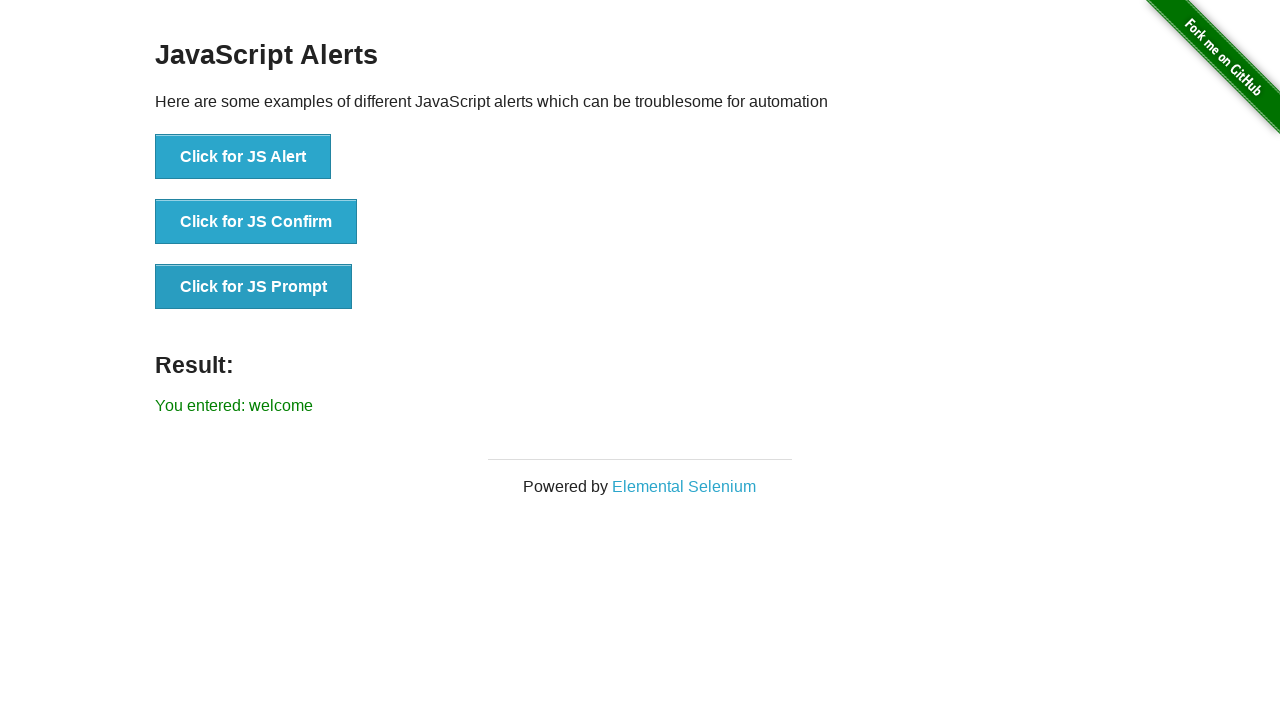

Waited for result element to appear
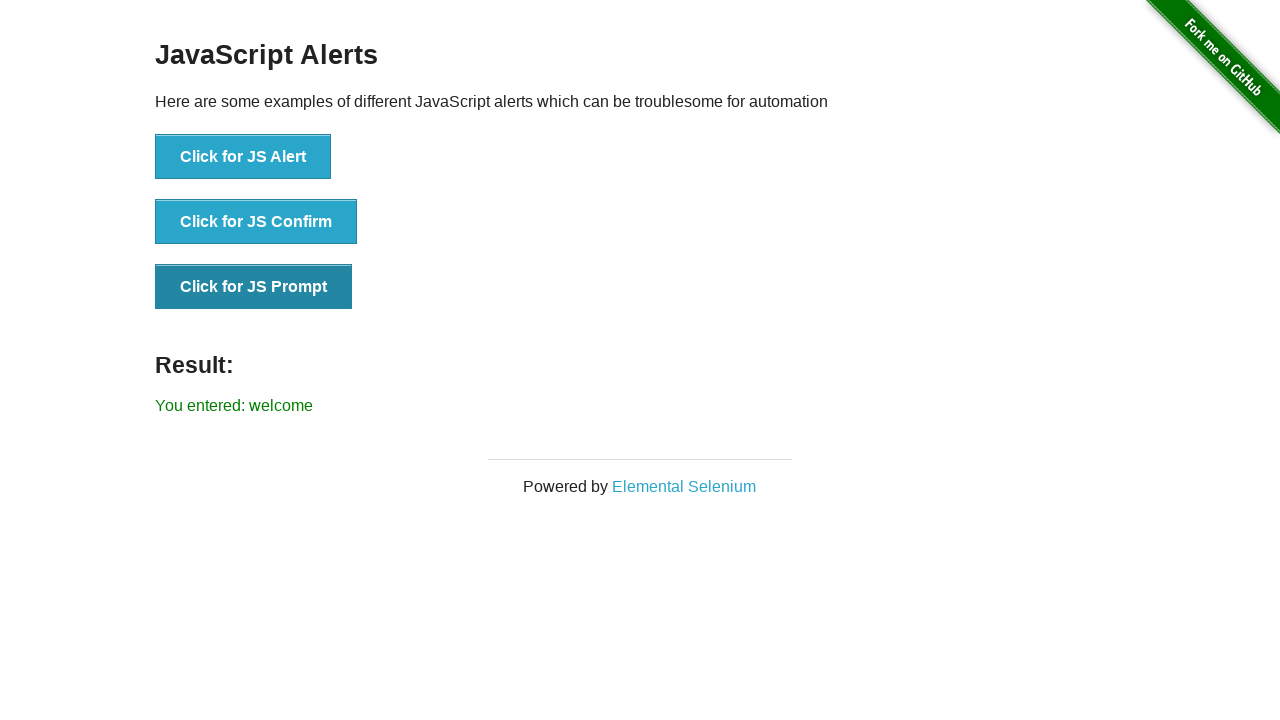

Verified result displays 'you entered: welcome'
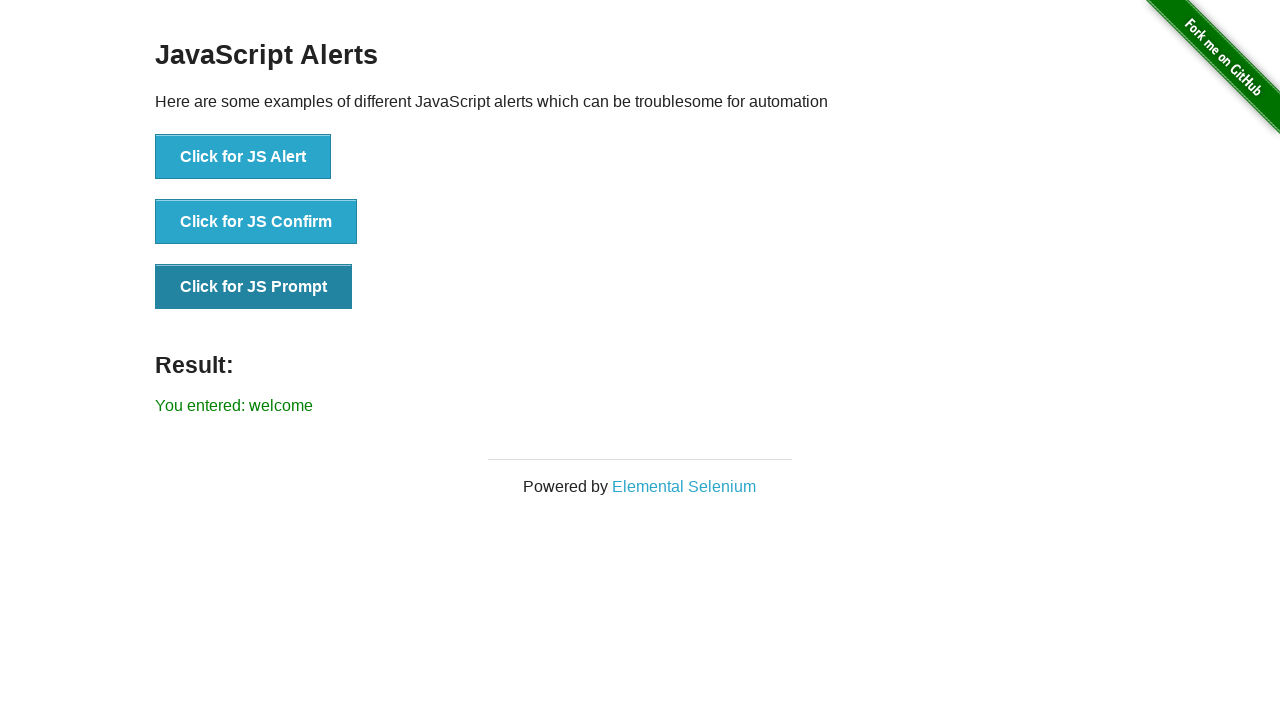

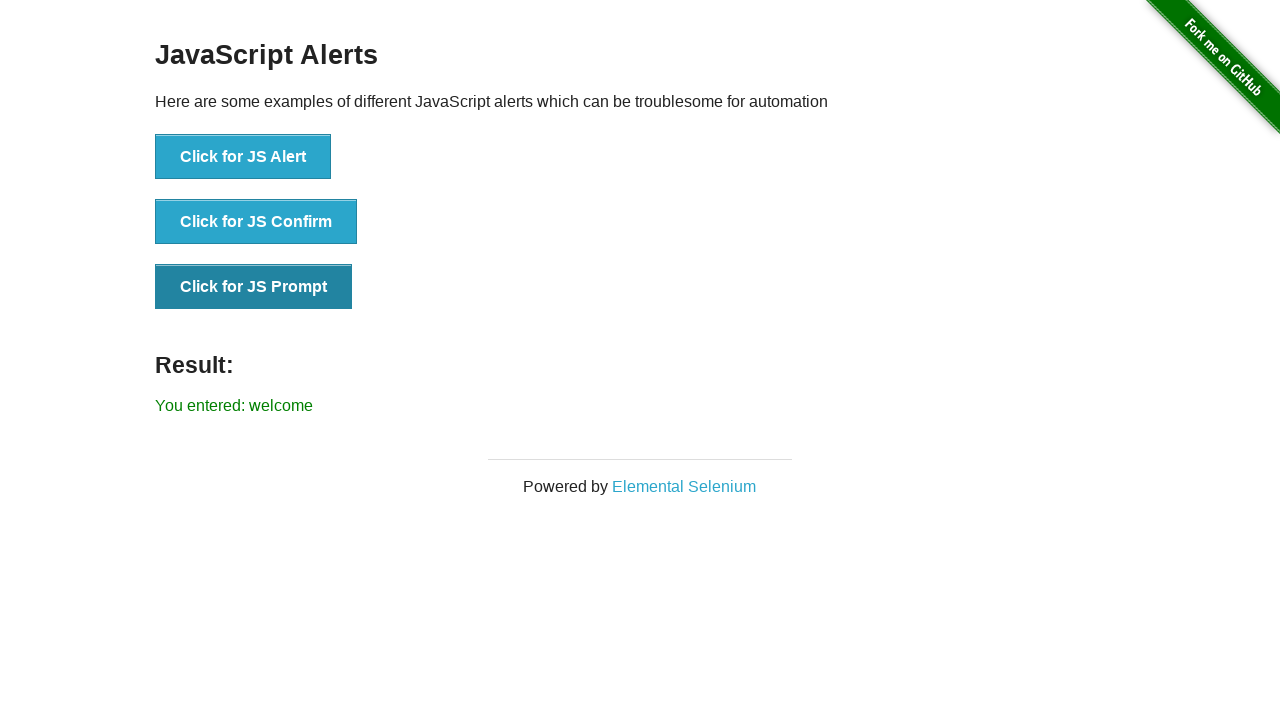